Tests various form elements on a practice page including radio buttons, autocomplete fields, dropdowns, and checkboxes

Starting URL: https://rahulshettyacademy.com/AutomationPractice/

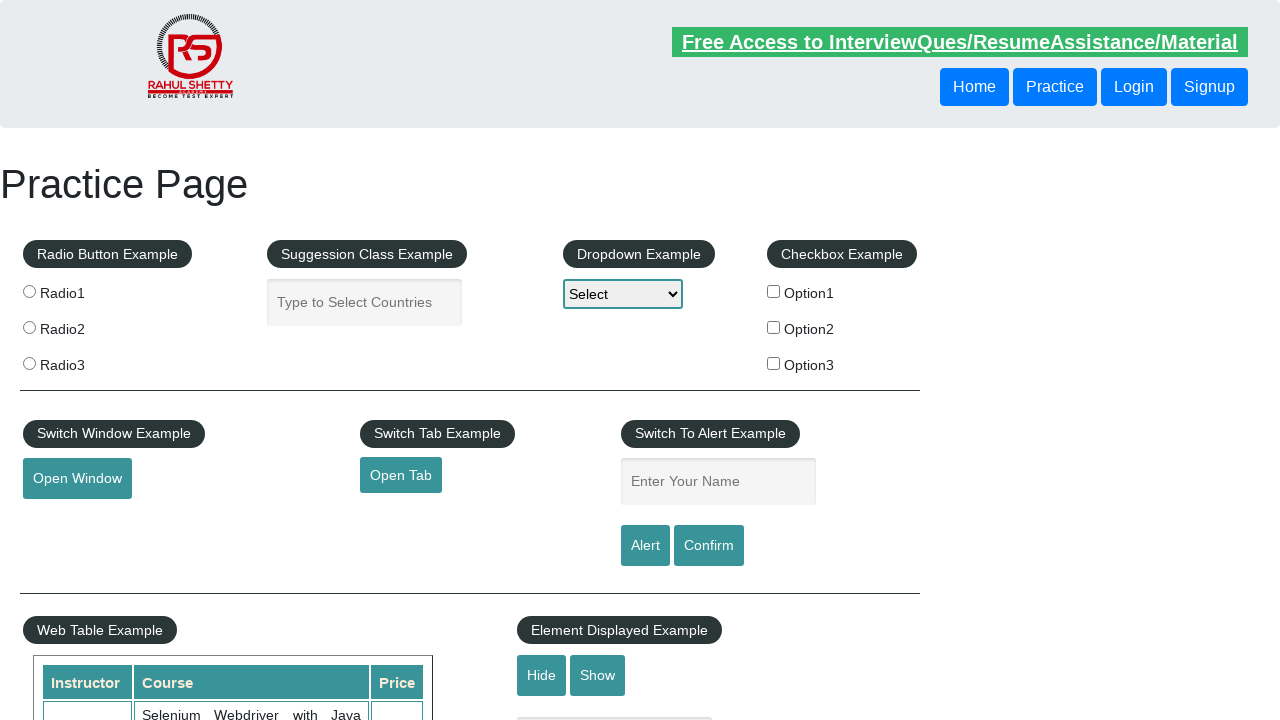

Clicked radio button at (29, 291) on input[name='radioButton']
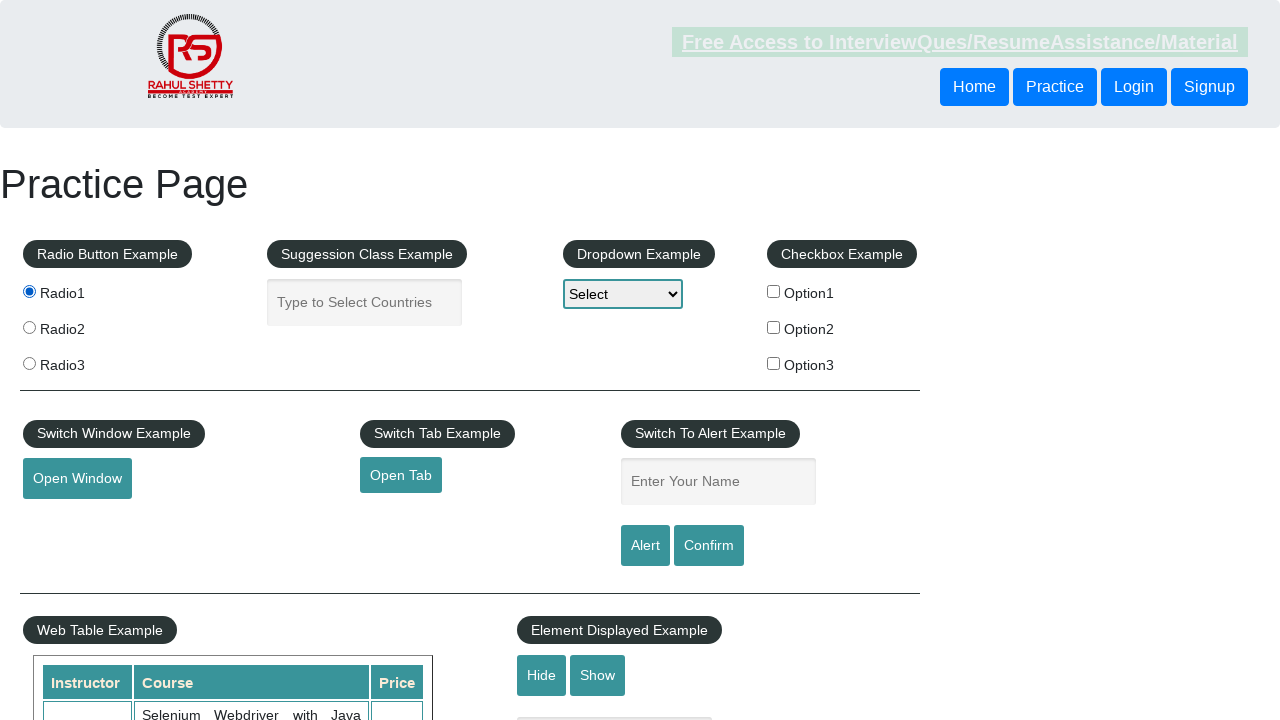

Filled autocomplete field with 'Canada' on #autocomplete
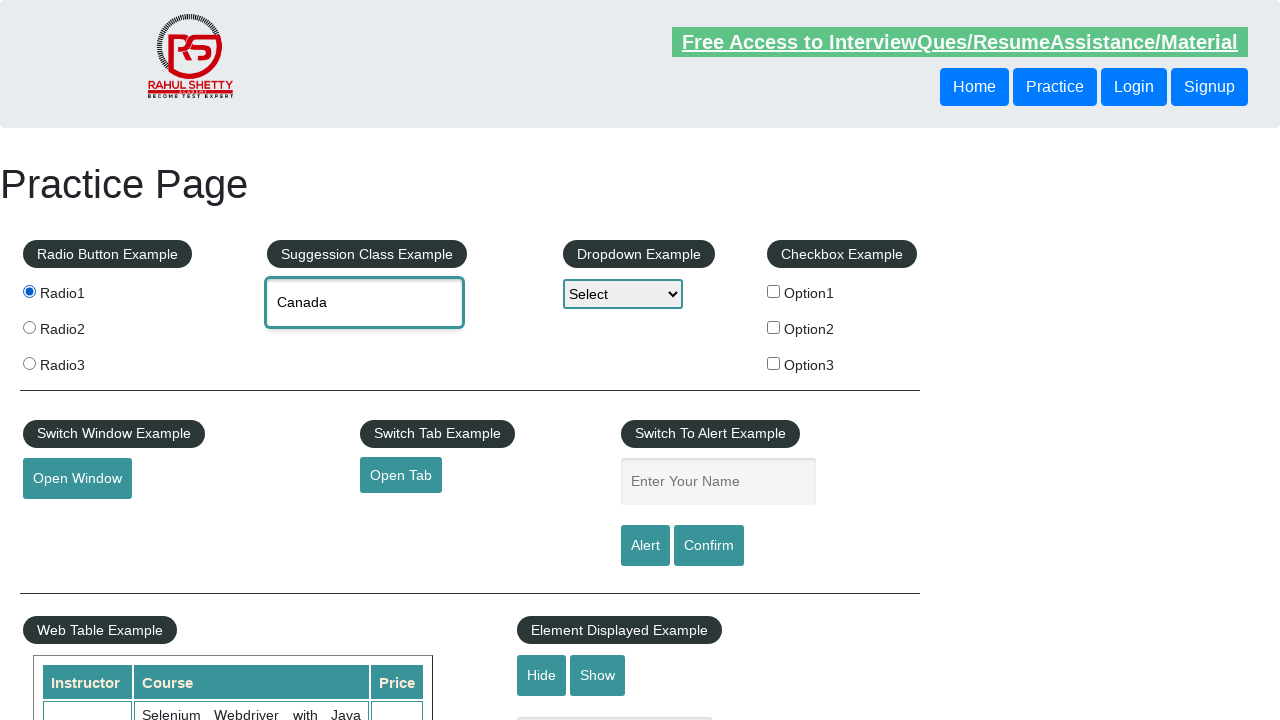

Clicked dropdown menu at (623, 294) on select[name='dropdown-class-example']
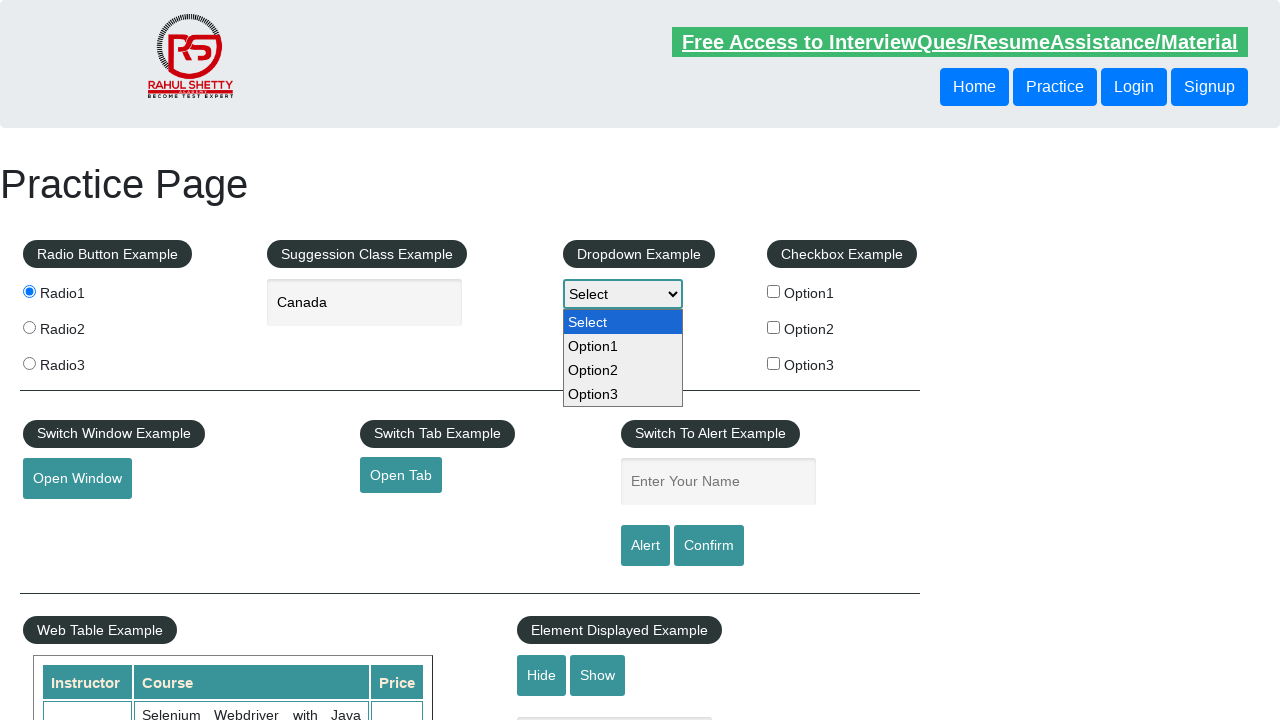

Checked checkbox option 3 at (774, 363) on #checkBoxOption3
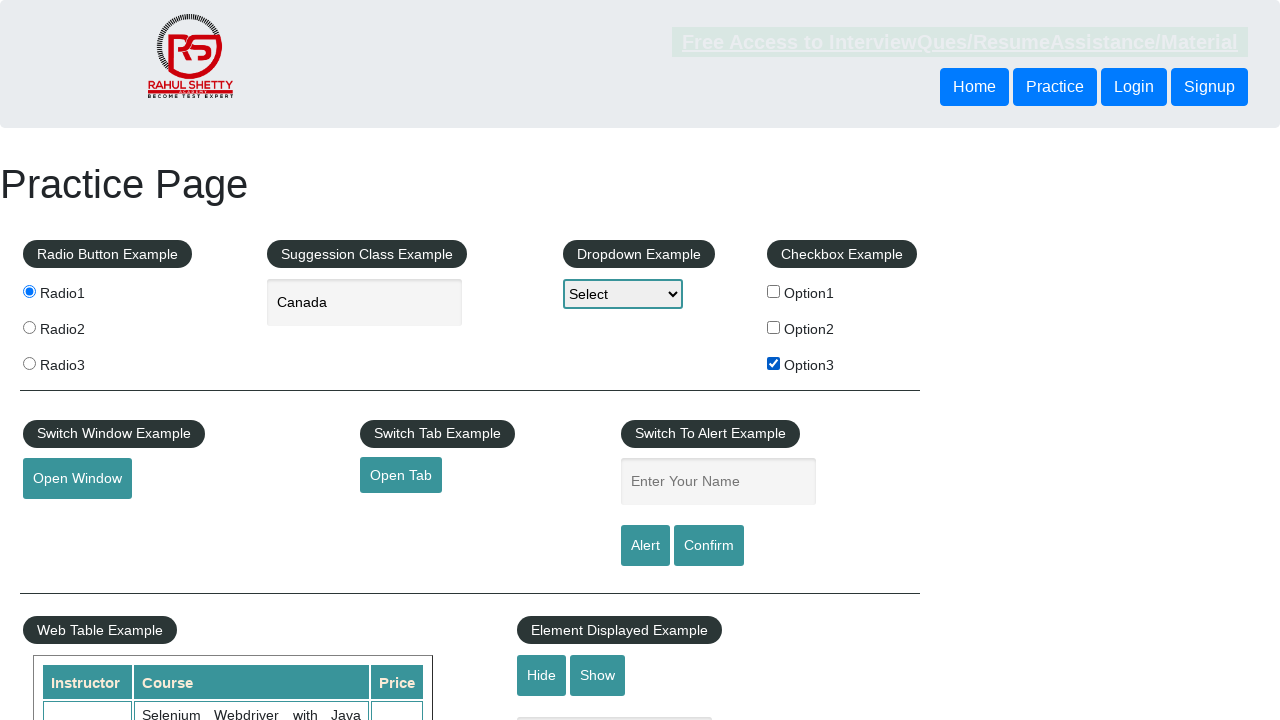

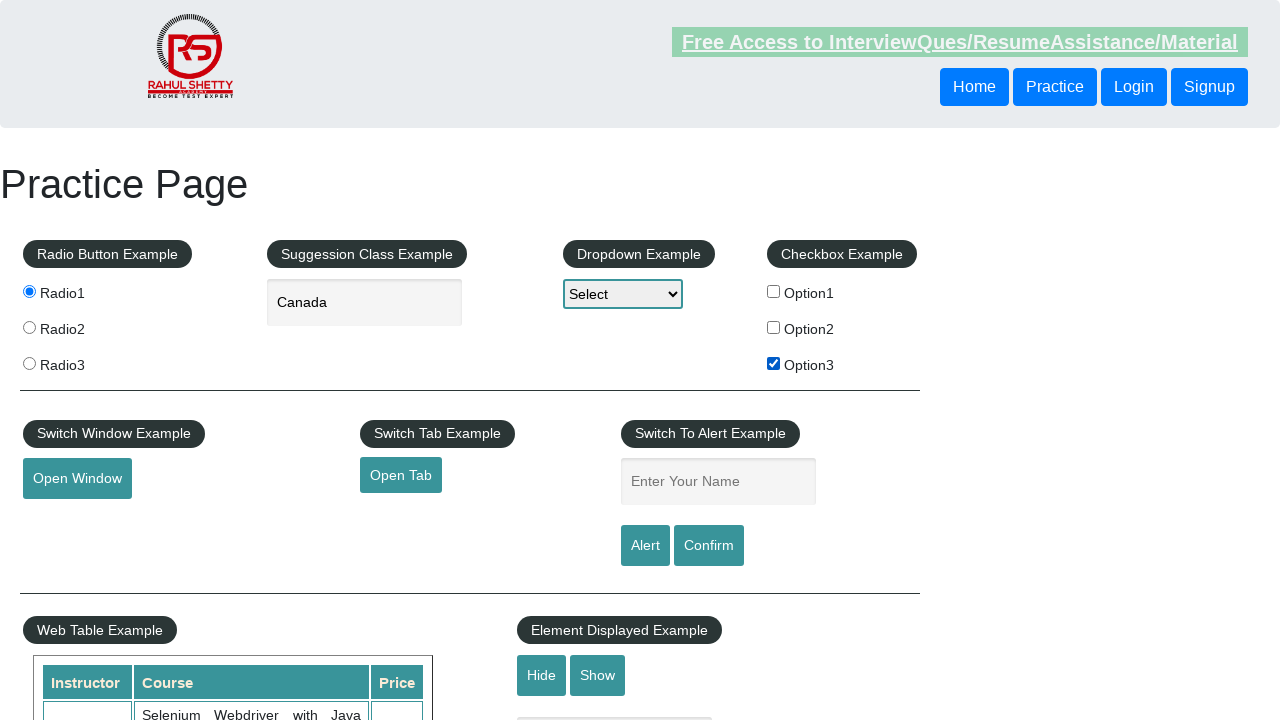